Tests the search functionality by searching for a valid product name and verifying it is displayed

Starting URL: https://rahulshettyacademy.com/seleniumPractise/#/

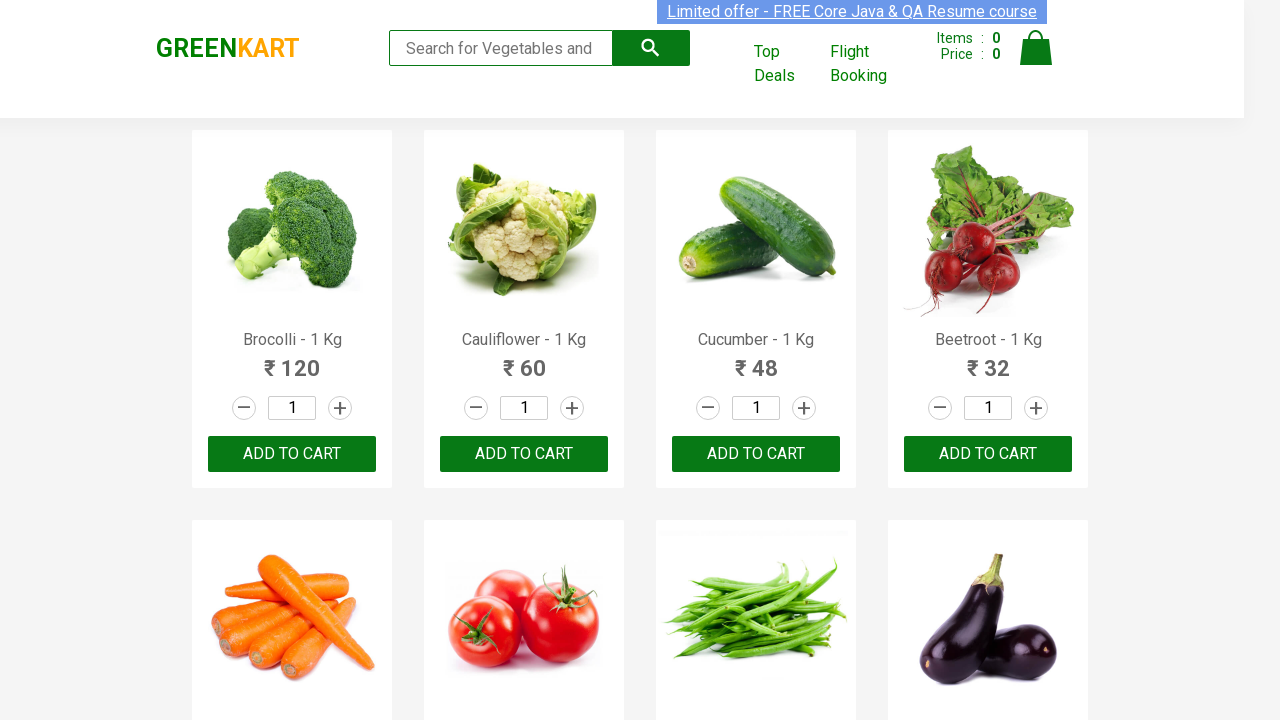

Clicked on search input field at (501, 48) on xpath=//input[@placeholder='Search for Vegetables and Fruits']
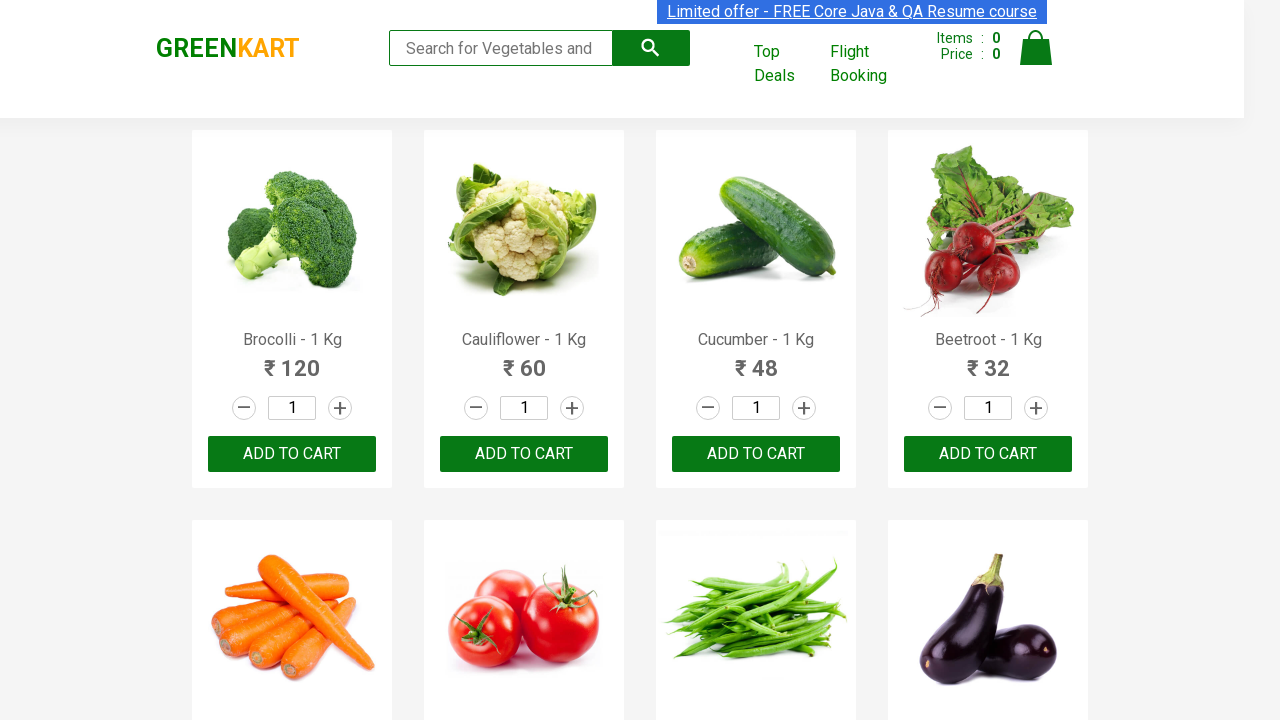

Entered 'cucumber' in search field on //input[@placeholder='Search for Vegetables and Fruits']
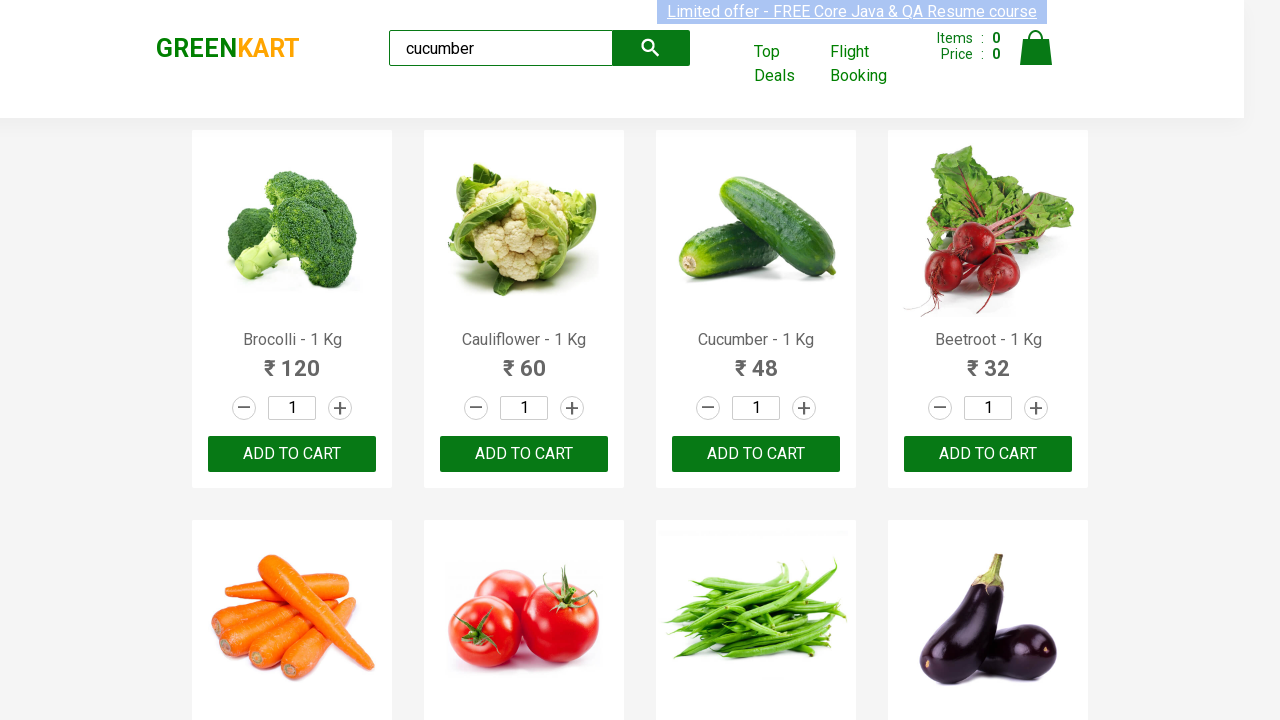

Verified that cucumber product is displayed in search results
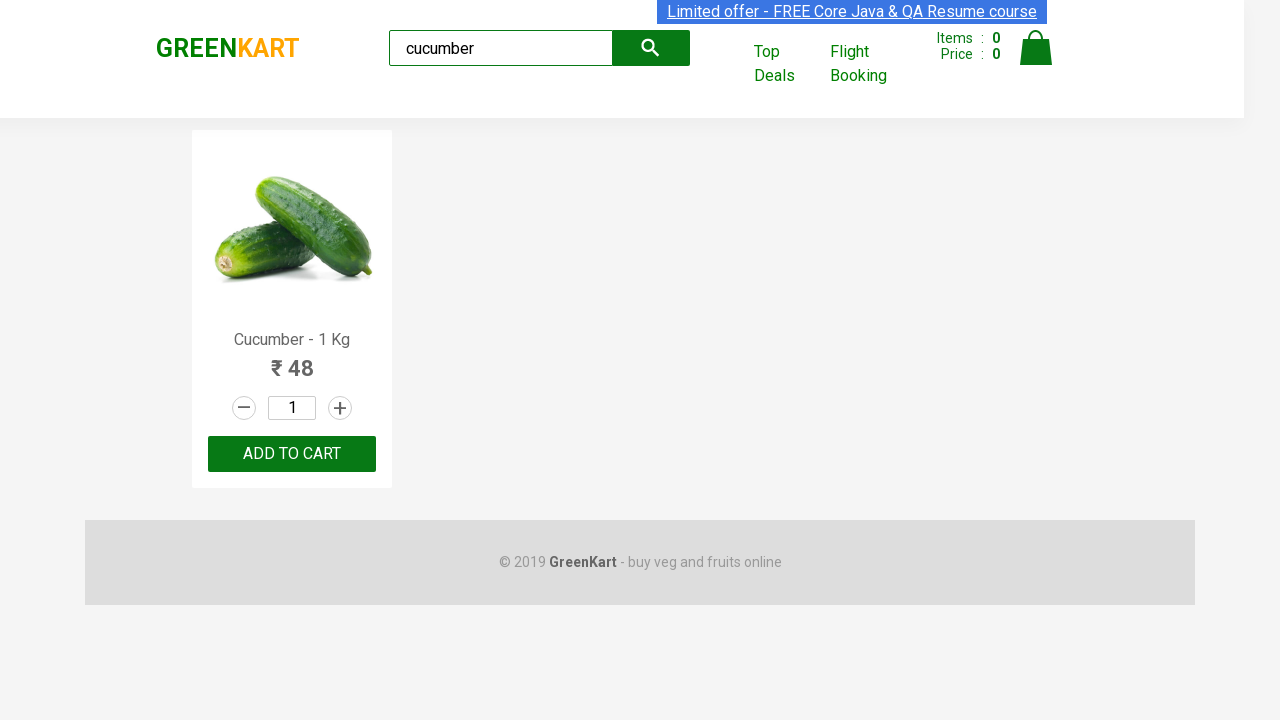

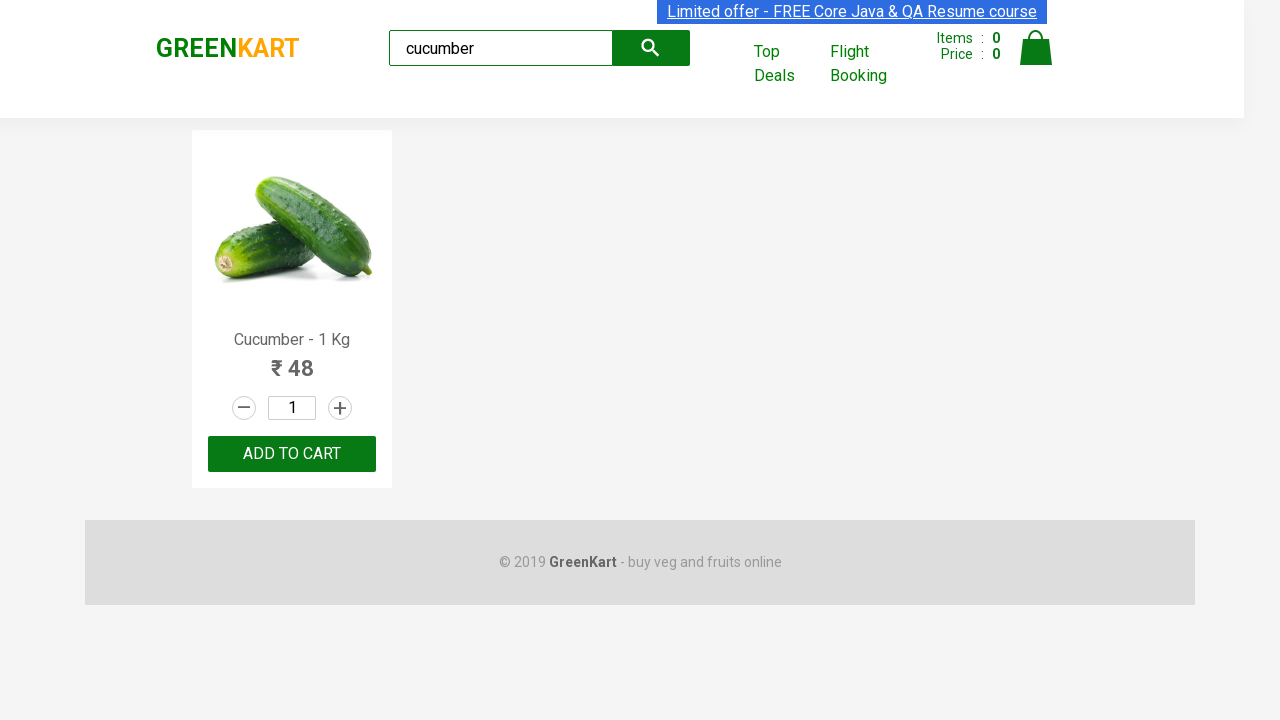